Tests the footer section of the automation practice page by locating the footer element and verifying that link elements exist within specific sections of the footer table.

Starting URL: https://rahulshettyacademy.com/AutomationPractice/

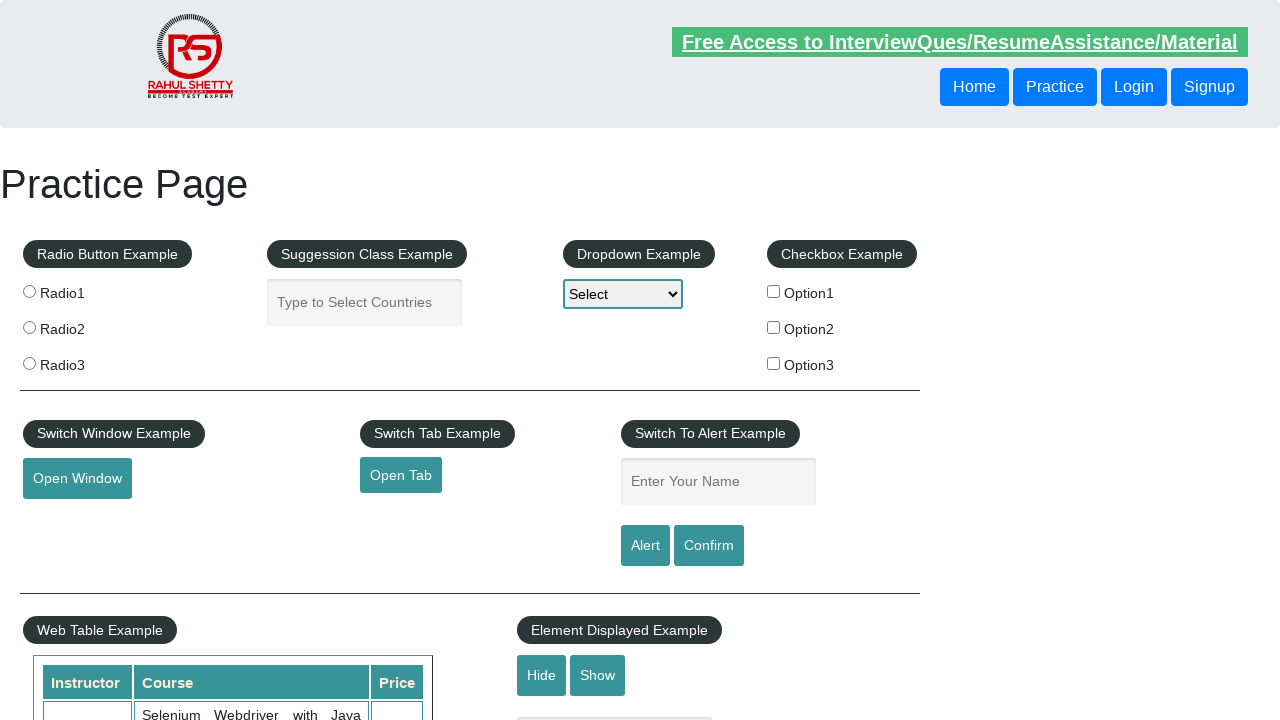

Waited for footer section (#gf-BIG) to be visible
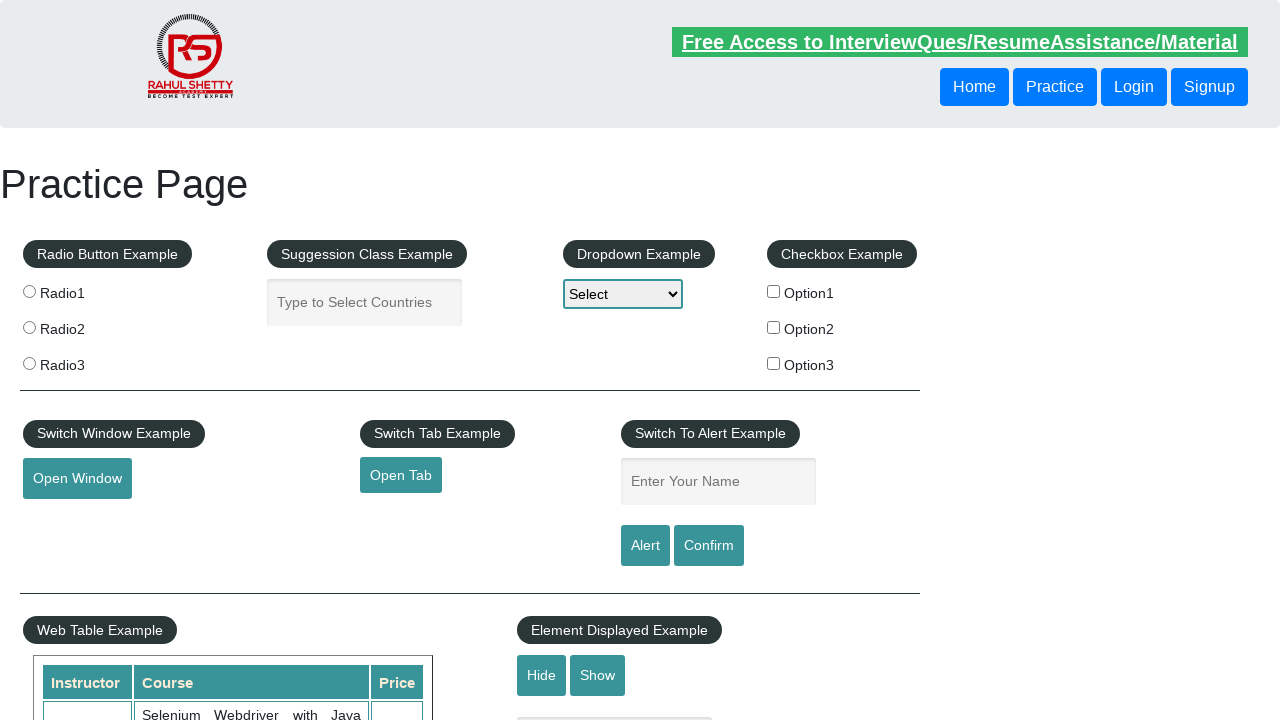

Located footer element (#gf-BIG)
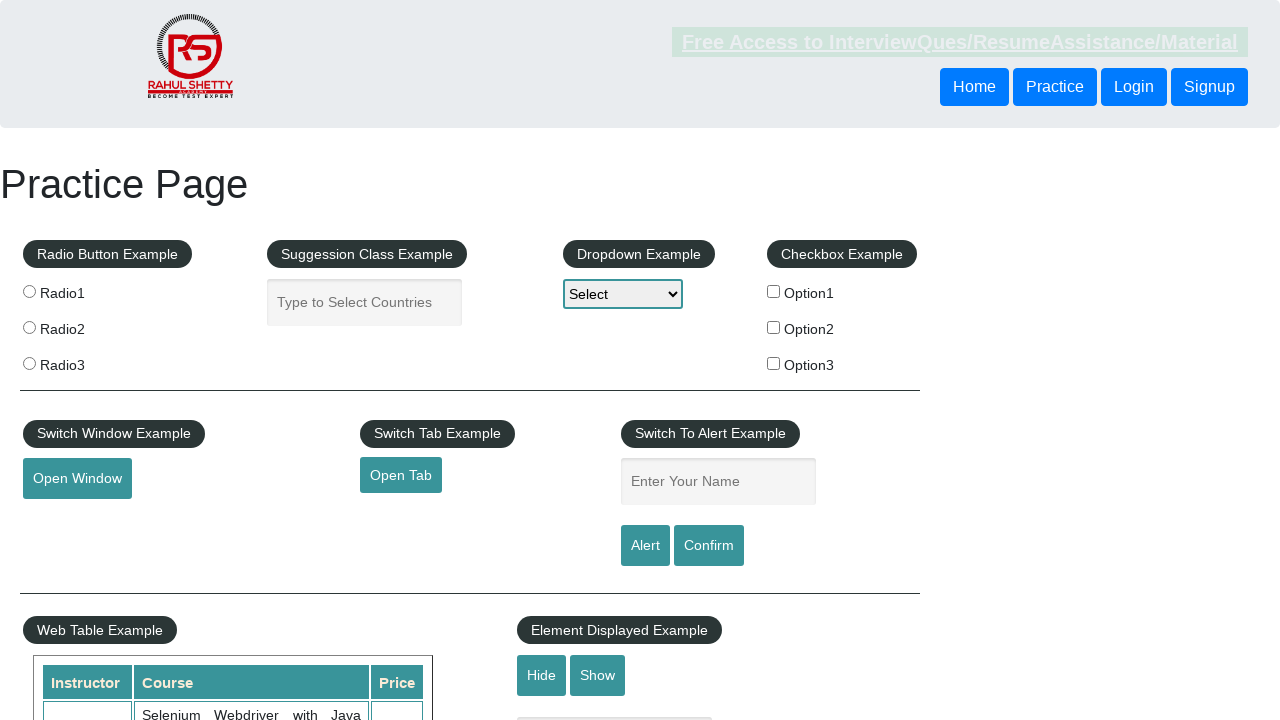

Waited for footer element to be ready
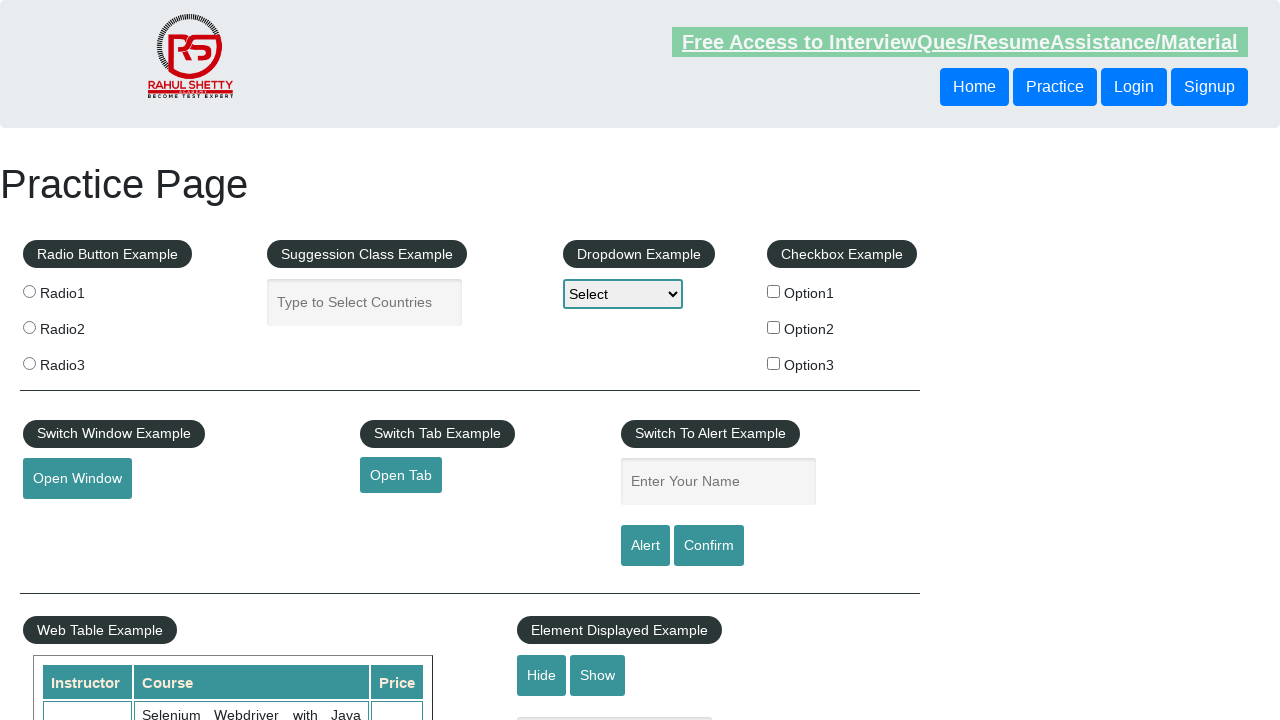

Located first column of footer links in table
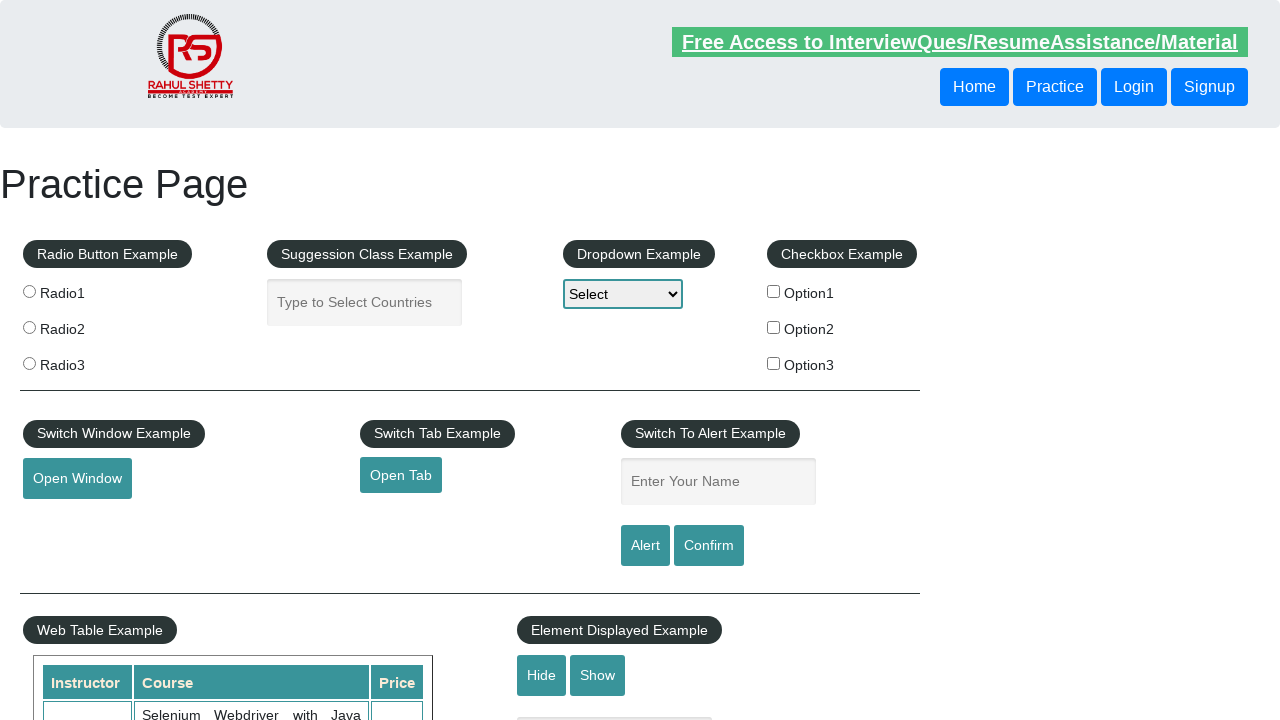

Waited for first column footer links to be ready
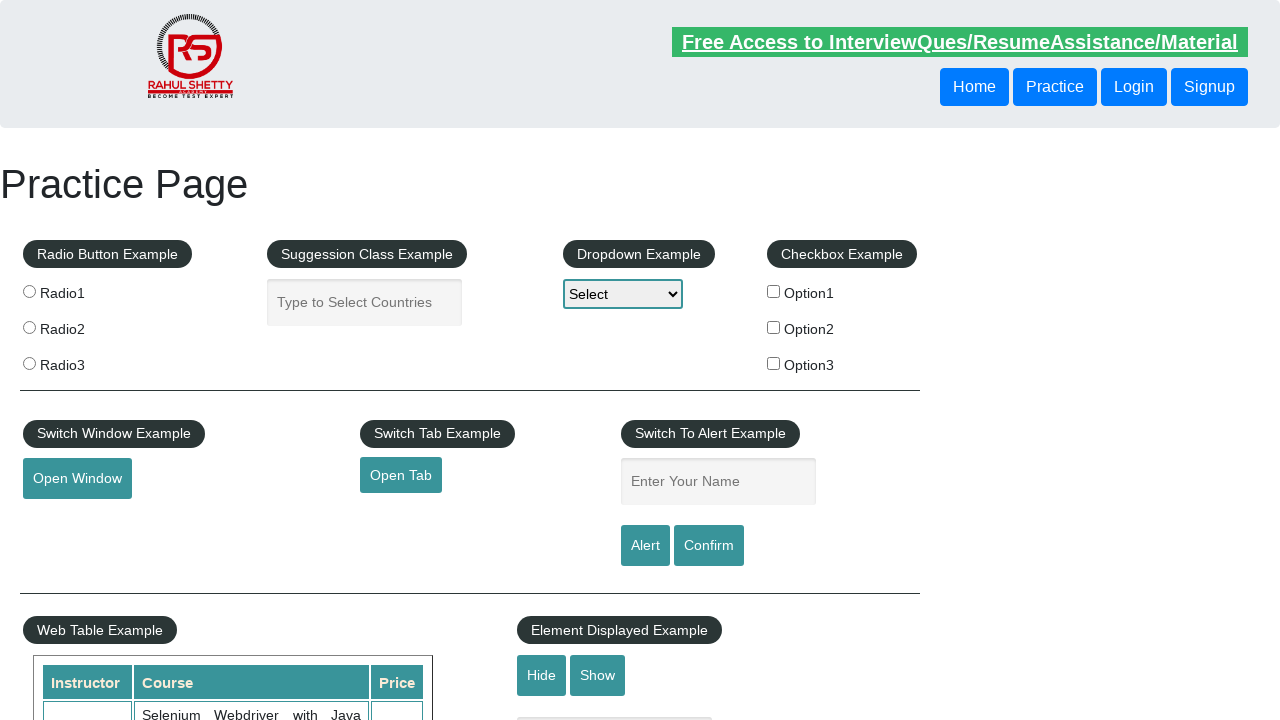

Verified first link is present in footer section
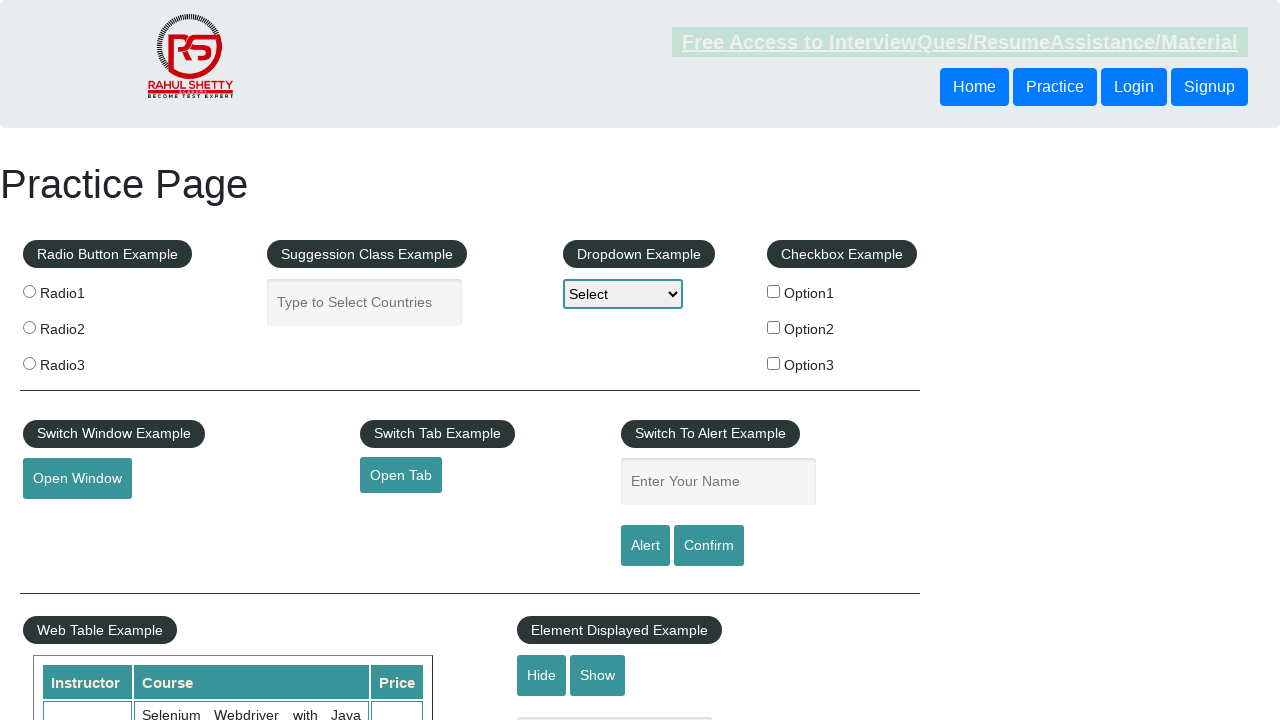

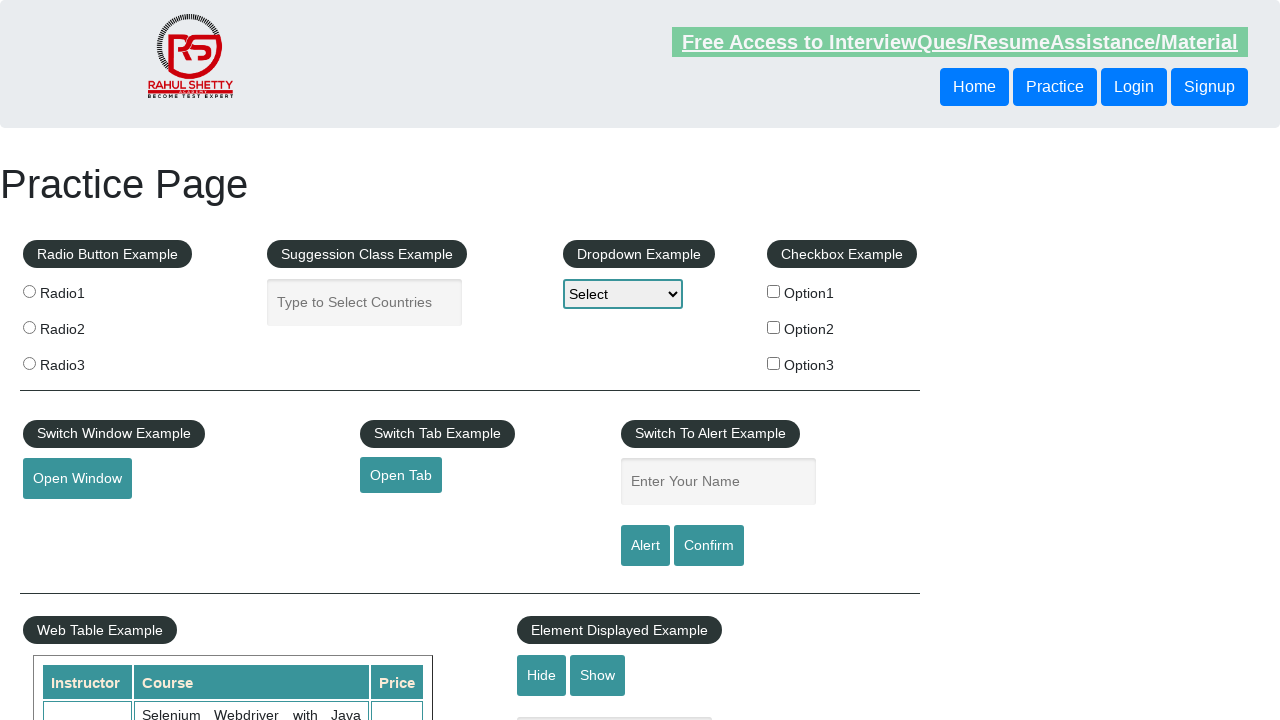